Navigates to a Google Photos shared album and verifies that images are loaded on the page

Starting URL: https://photos.app.goo.gl/id10fyq9DCIpxMQX2

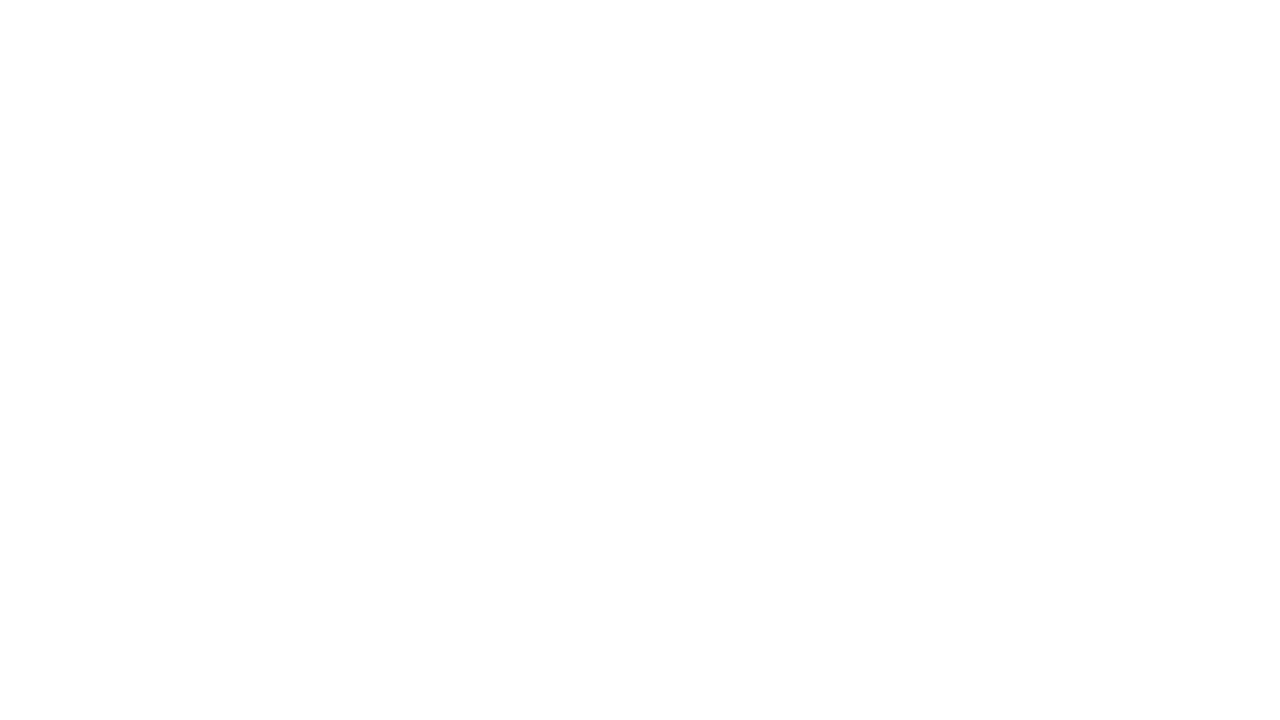

Navigated to Google Photos shared album
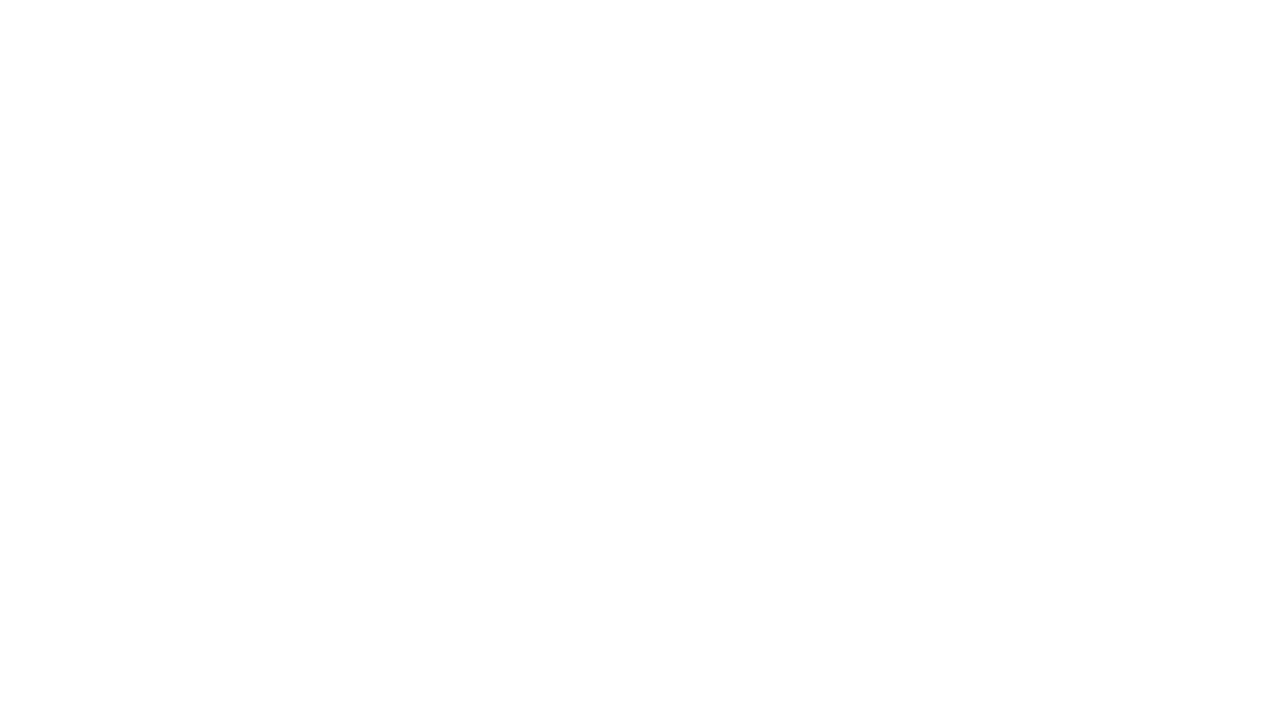

Image elements loaded on the page
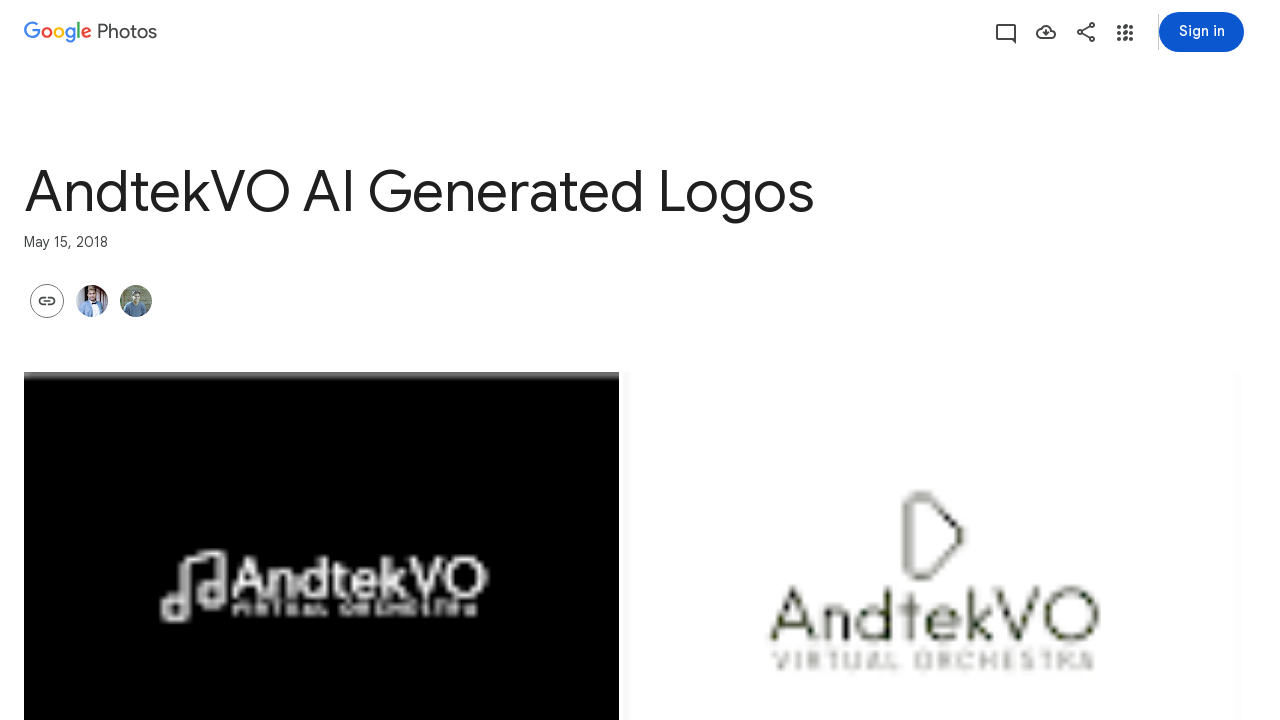

Located image elements on the page
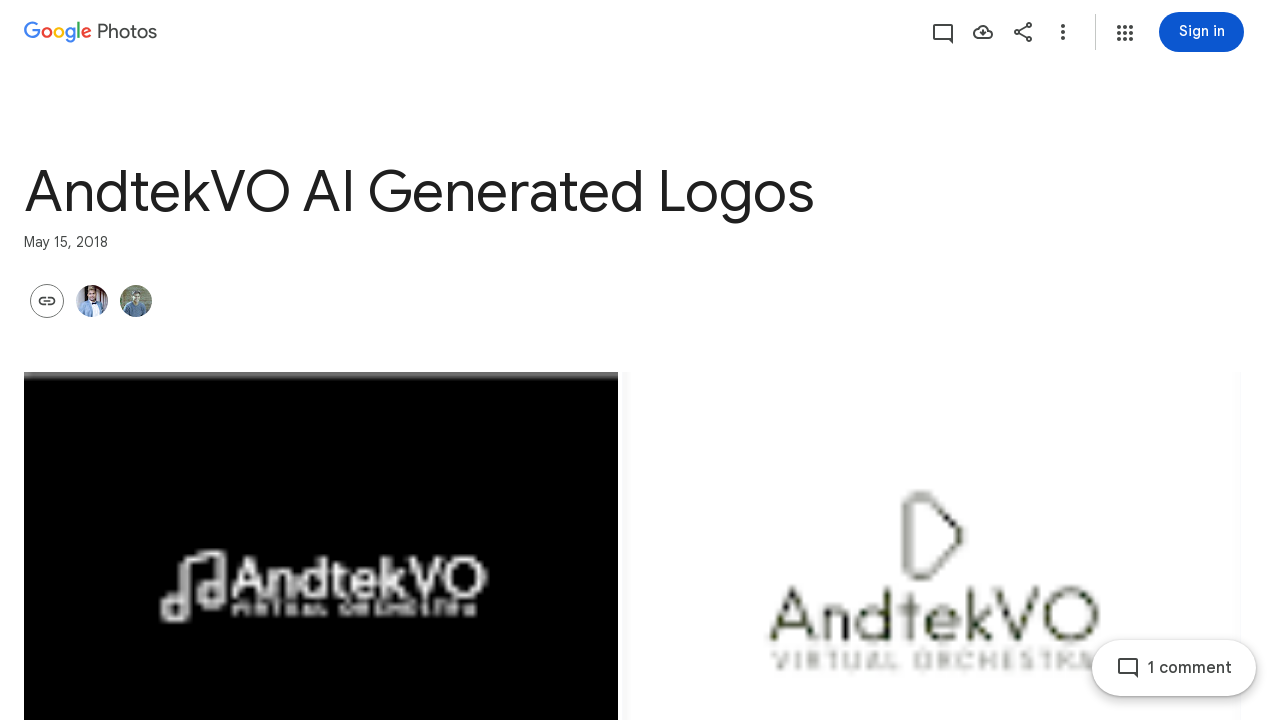

First image is visible on the page
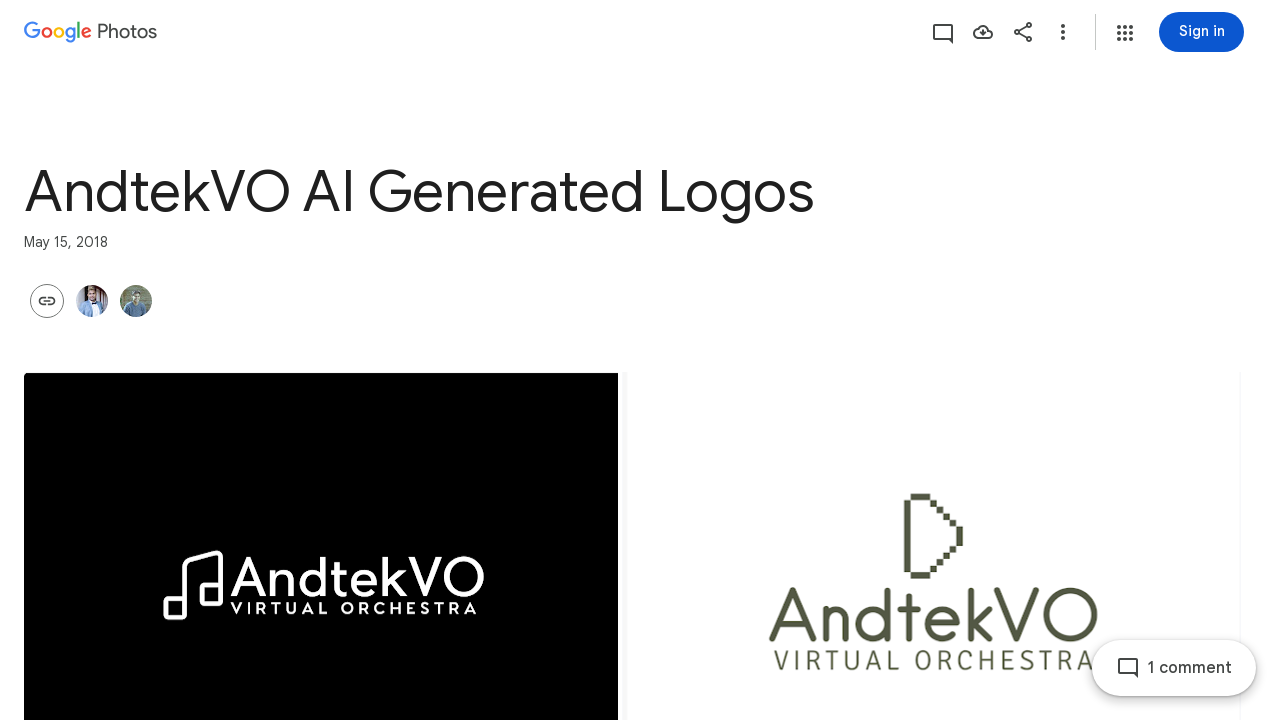

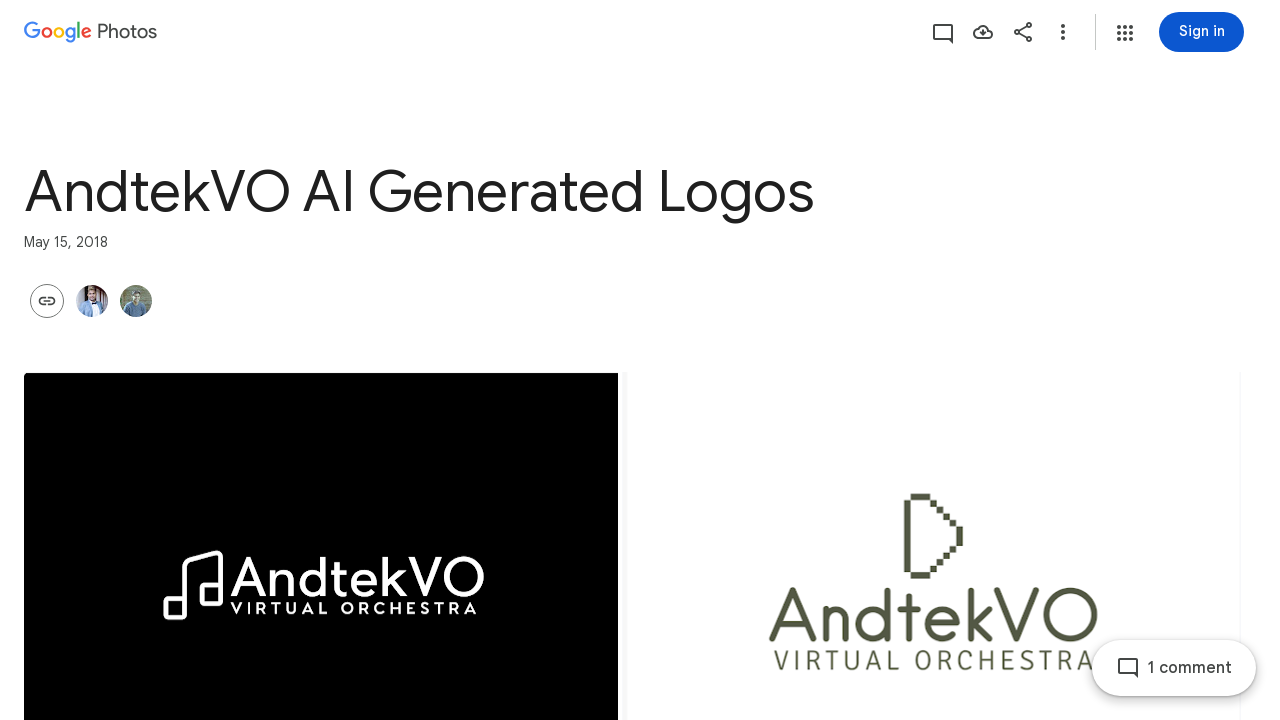